Tests simple JavaScript alert by clicking button, accepting the alert, and verifying the result message

Starting URL: http://the-internet.herokuapp.com/javascript_alerts

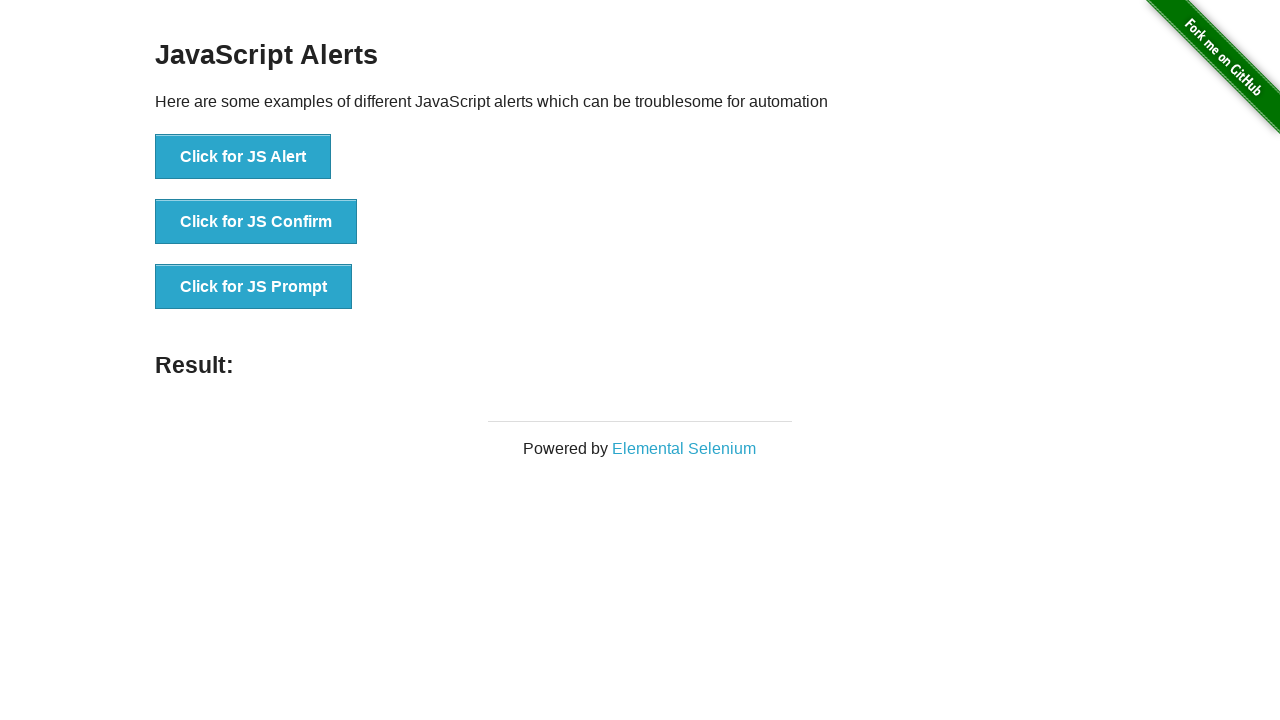

Clicked button to trigger simple JavaScript alert at (243, 157) on xpath=//button[.='Click for JS Alert']
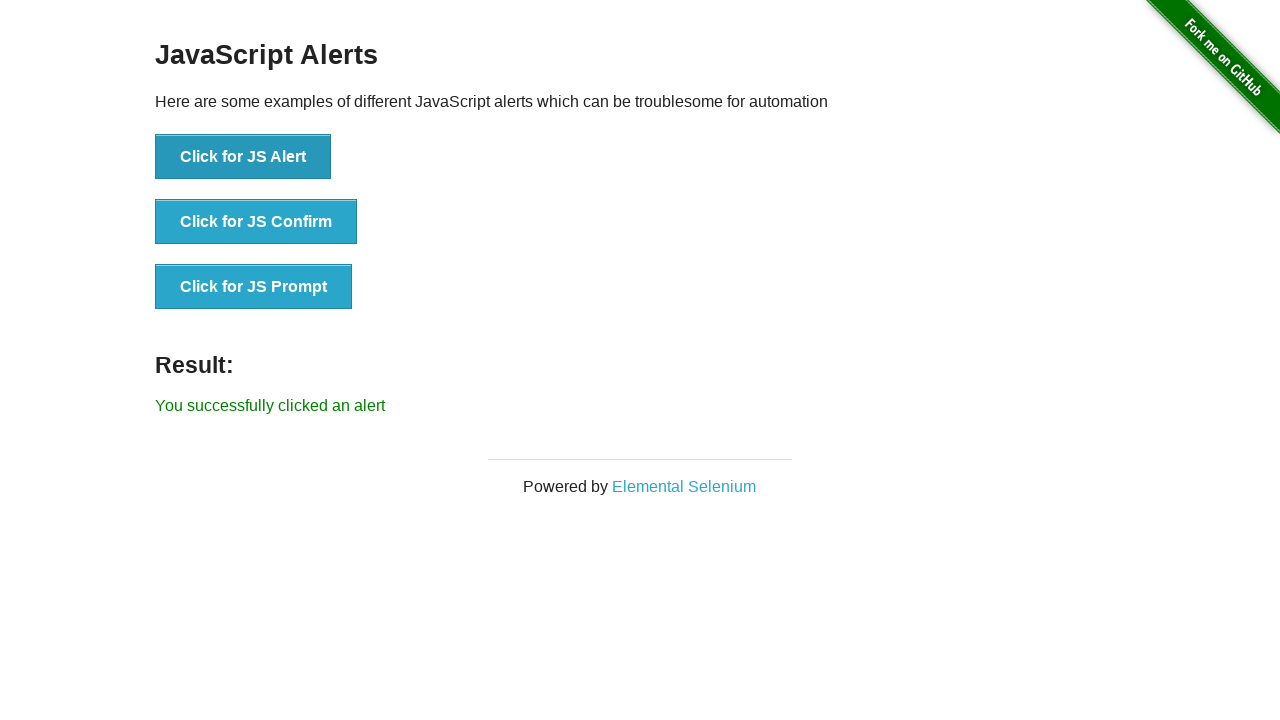

Set up dialog handler to accept alert
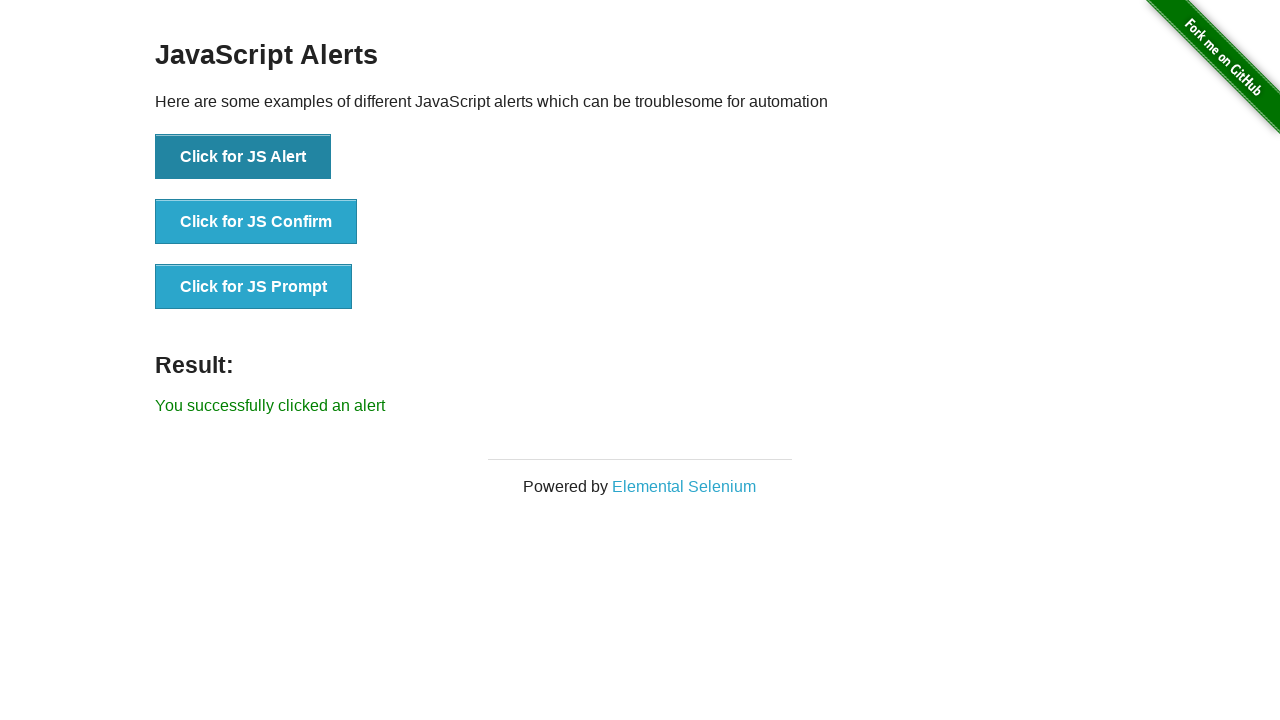

Result message appeared after accepting alert
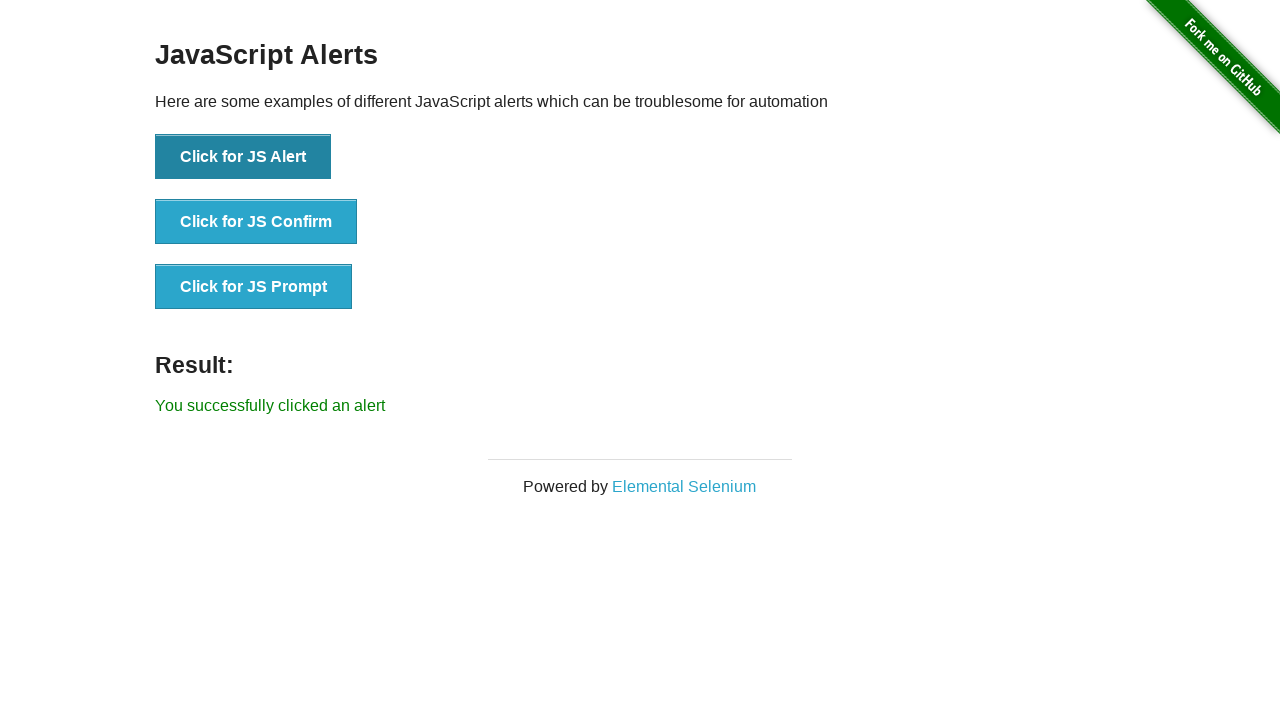

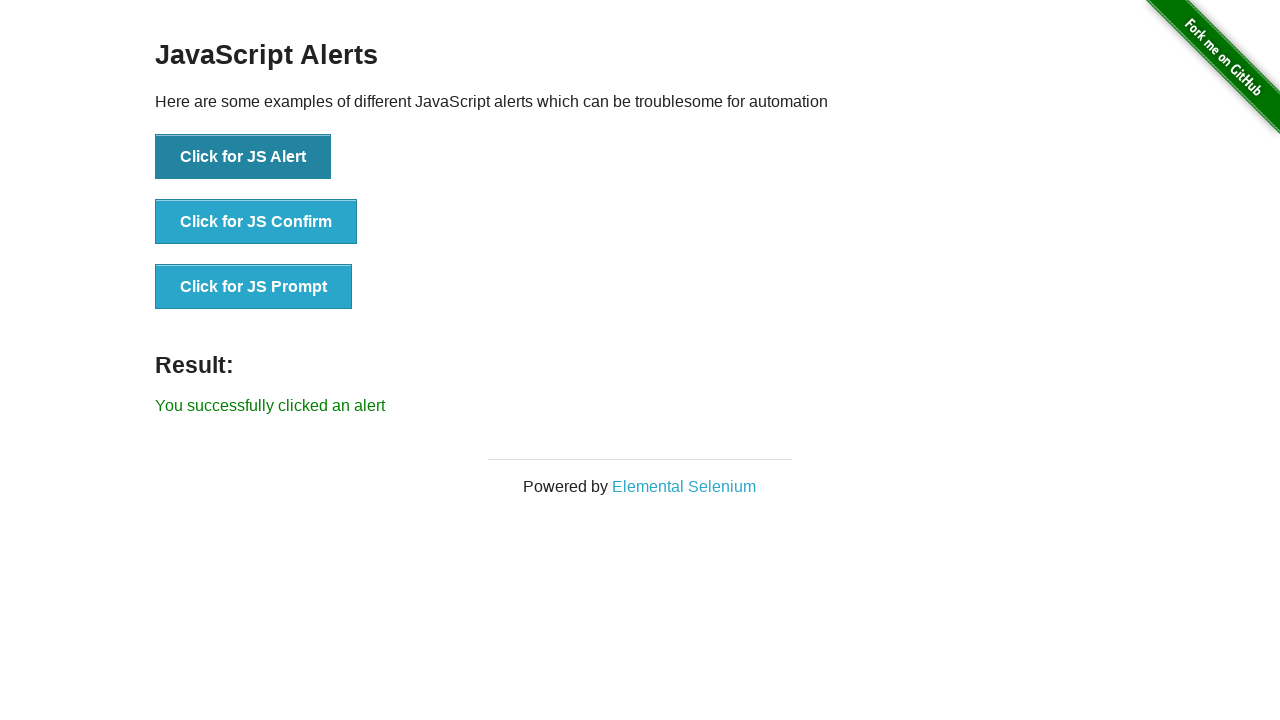